Tests a math challenge form by reading a value from the page, calculating a mathematical formula (log of absolute value of 12*sin(x)), filling in the answer, clicking two robot verification checkboxes, and submitting the form.

Starting URL: https://suninjuly.github.io/math.html

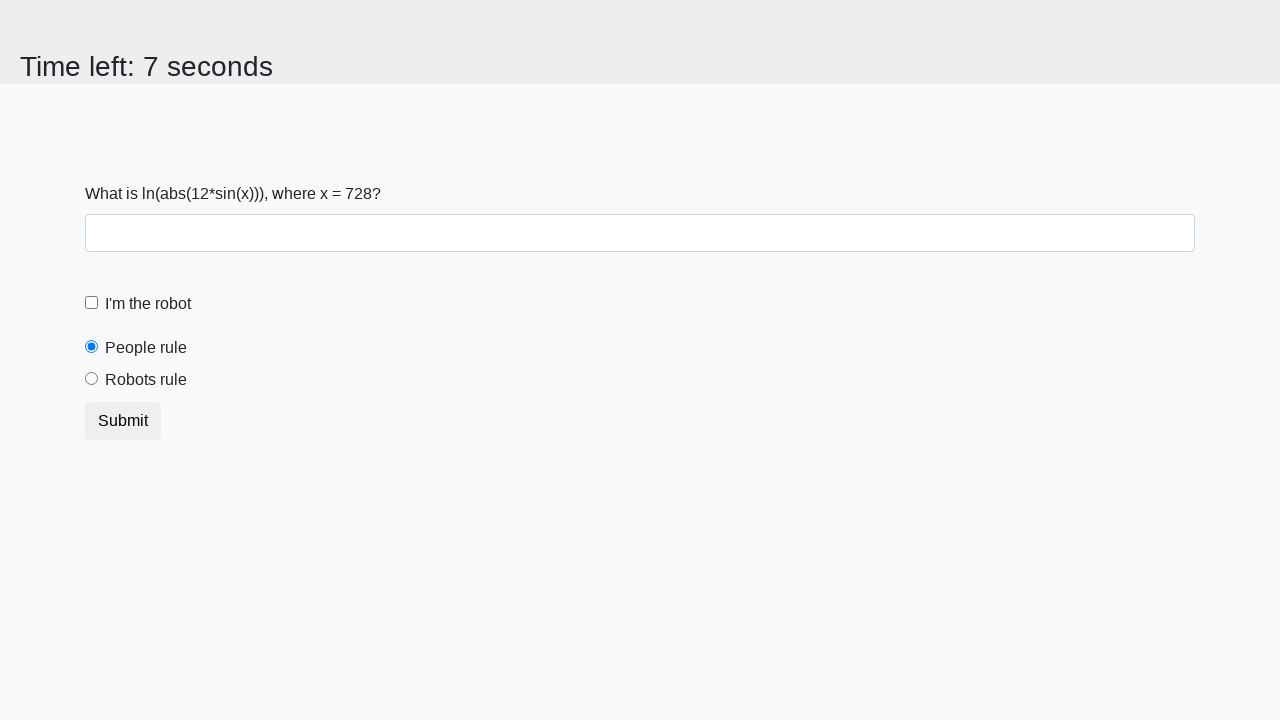

Located and read x value from the math challenge form
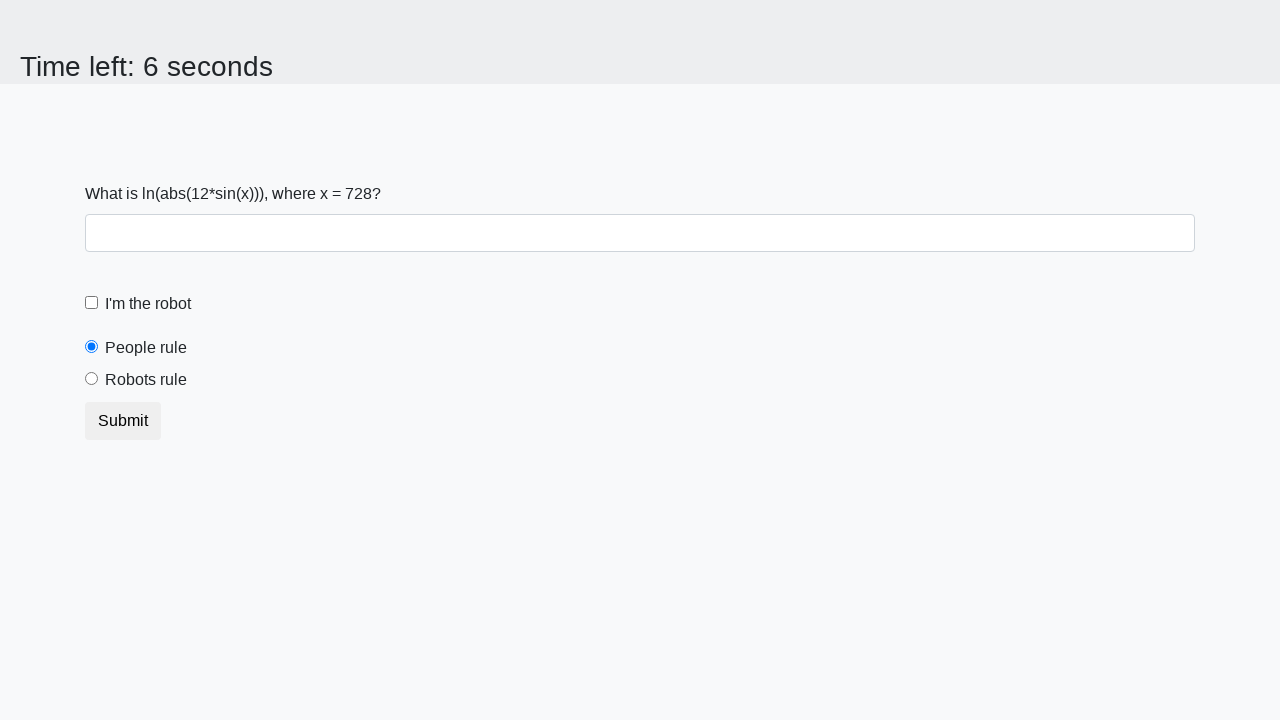

Calculated answer using formula log(|12*sin(728)|) = 2.198487027798866
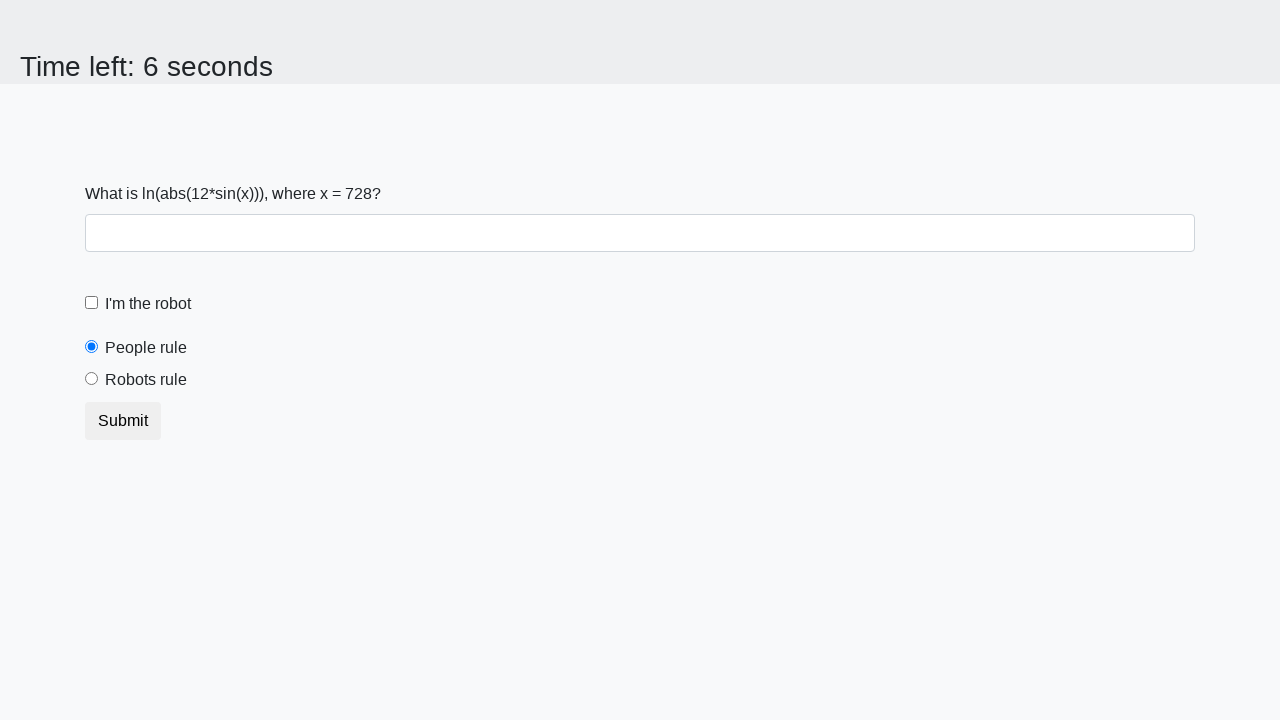

Filled answer field with calculated value: 2.198487027798866 on #answer
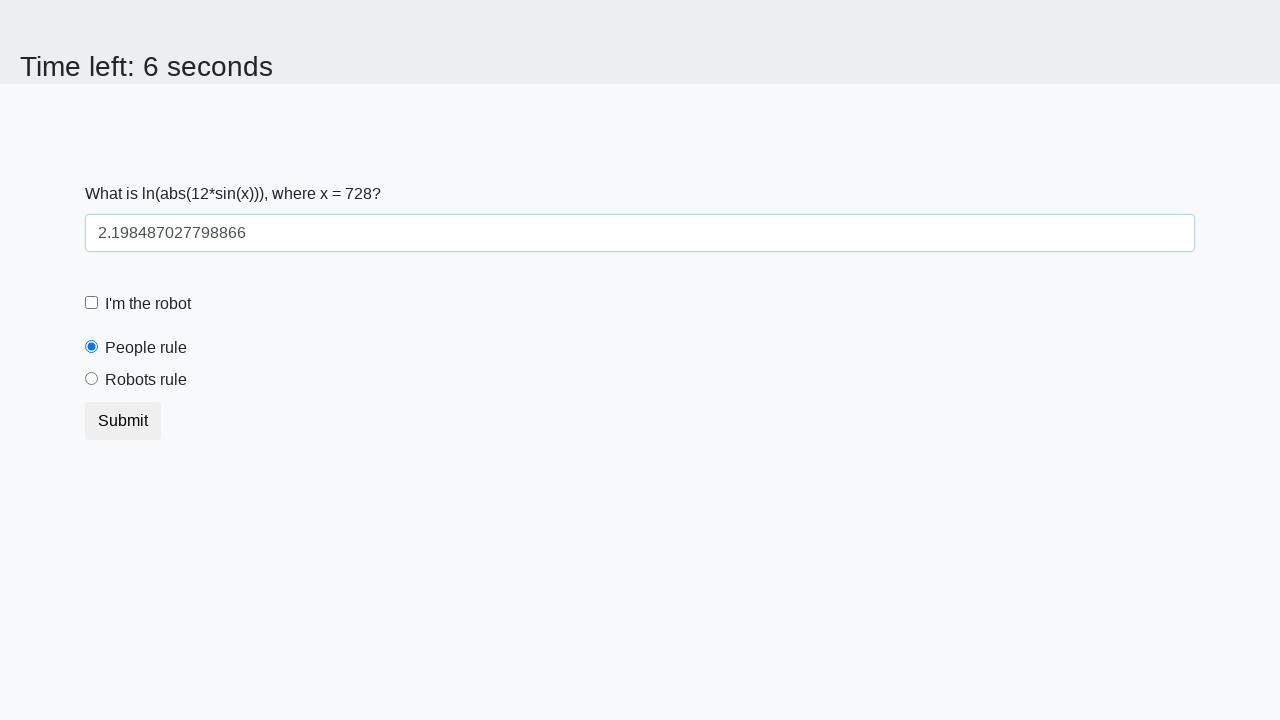

Clicked the robot verification checkbox at (92, 303) on #robotCheckbox
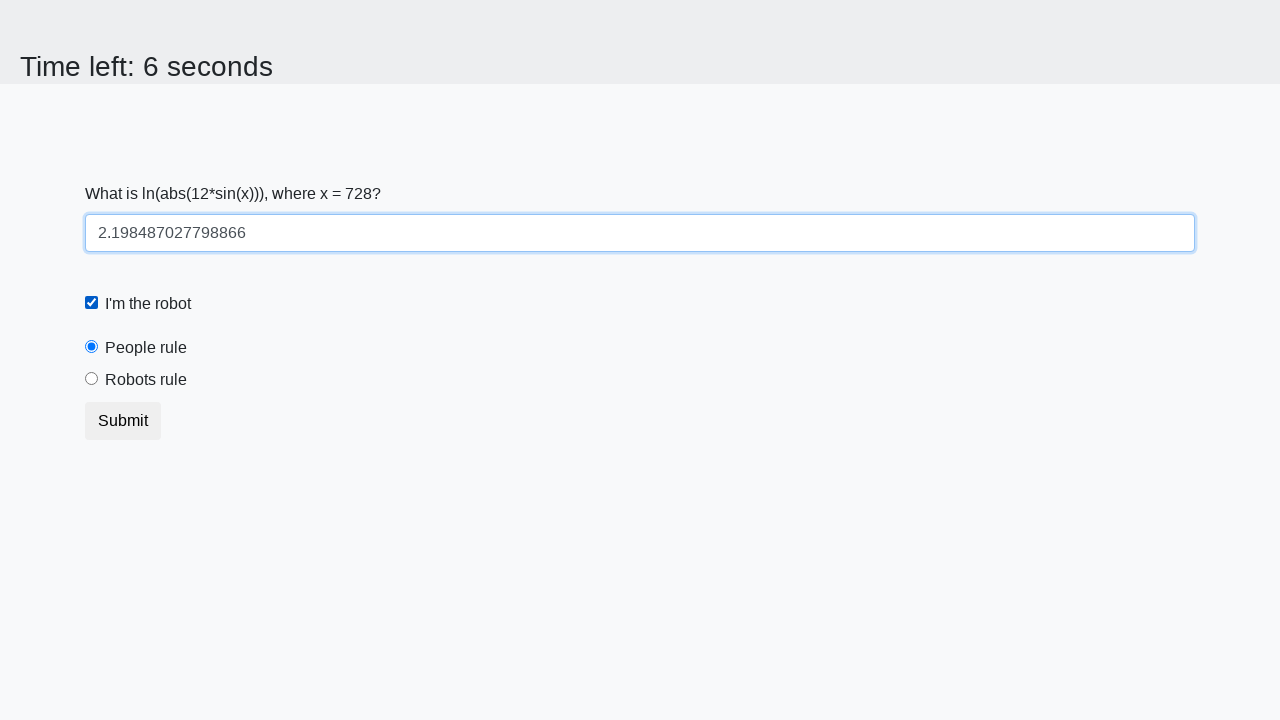

Clicked the robots rule checkbox at (92, 379) on #robotsRule
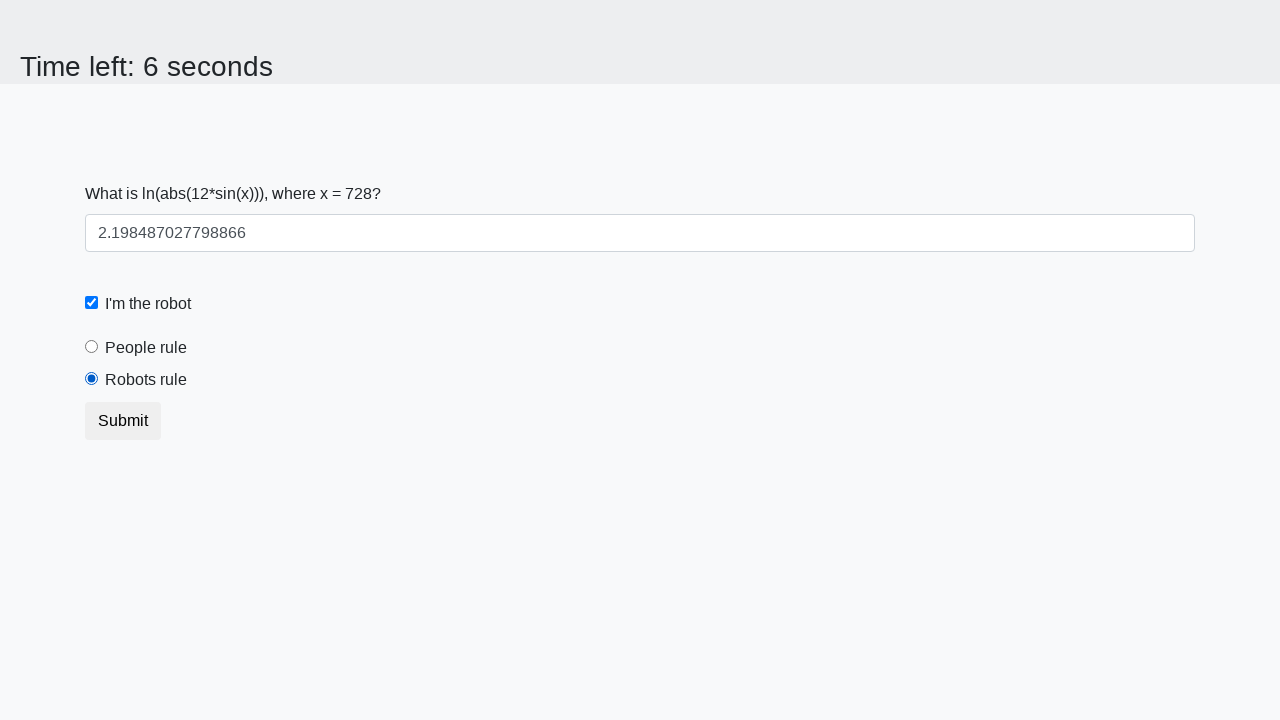

Clicked submit button to submit the form at (123, 421) on button.btn
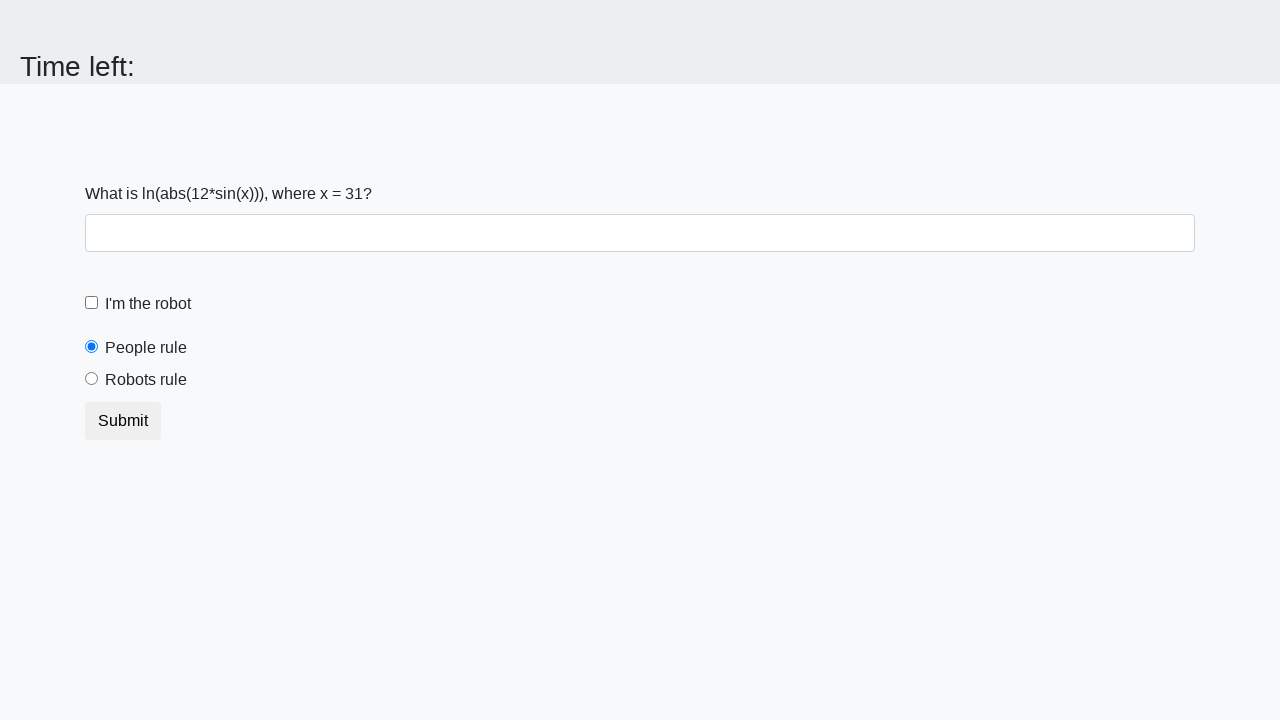

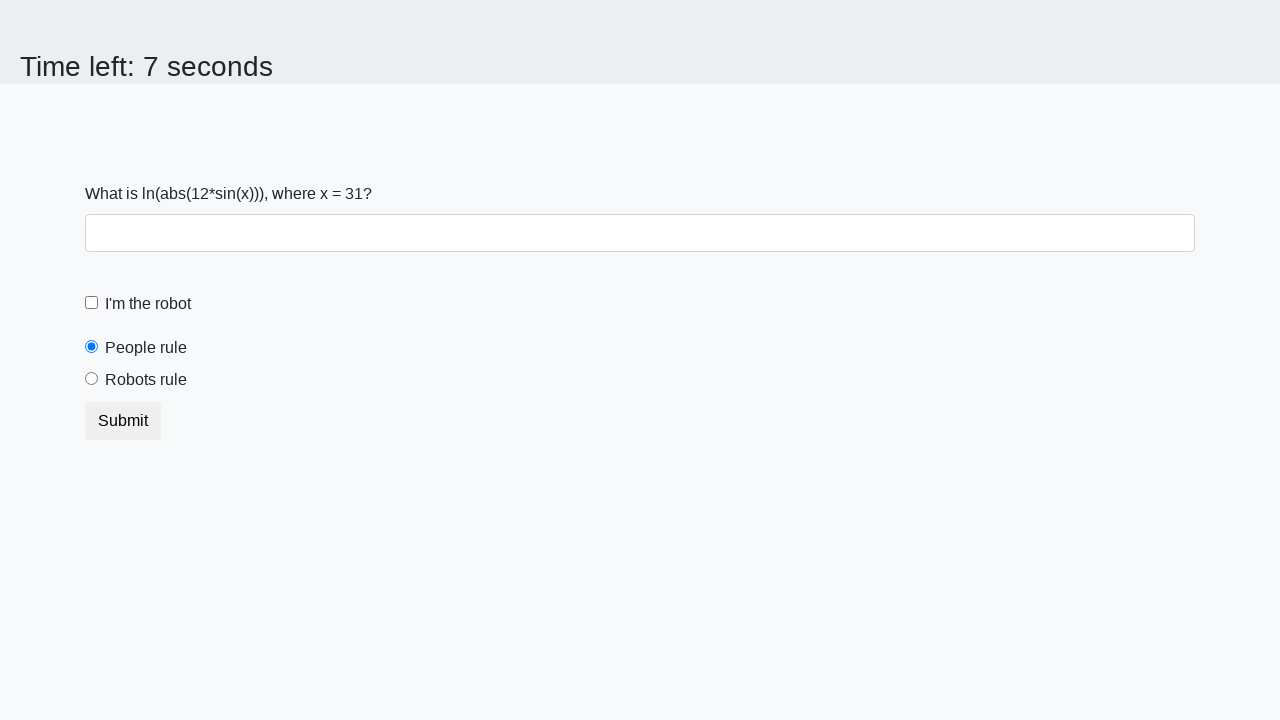